Tests Ajio shopping site by searching for bags, applying gender filter for Men, and selecting Fashion Bags category to filter results

Starting URL: https://www.ajio.com/

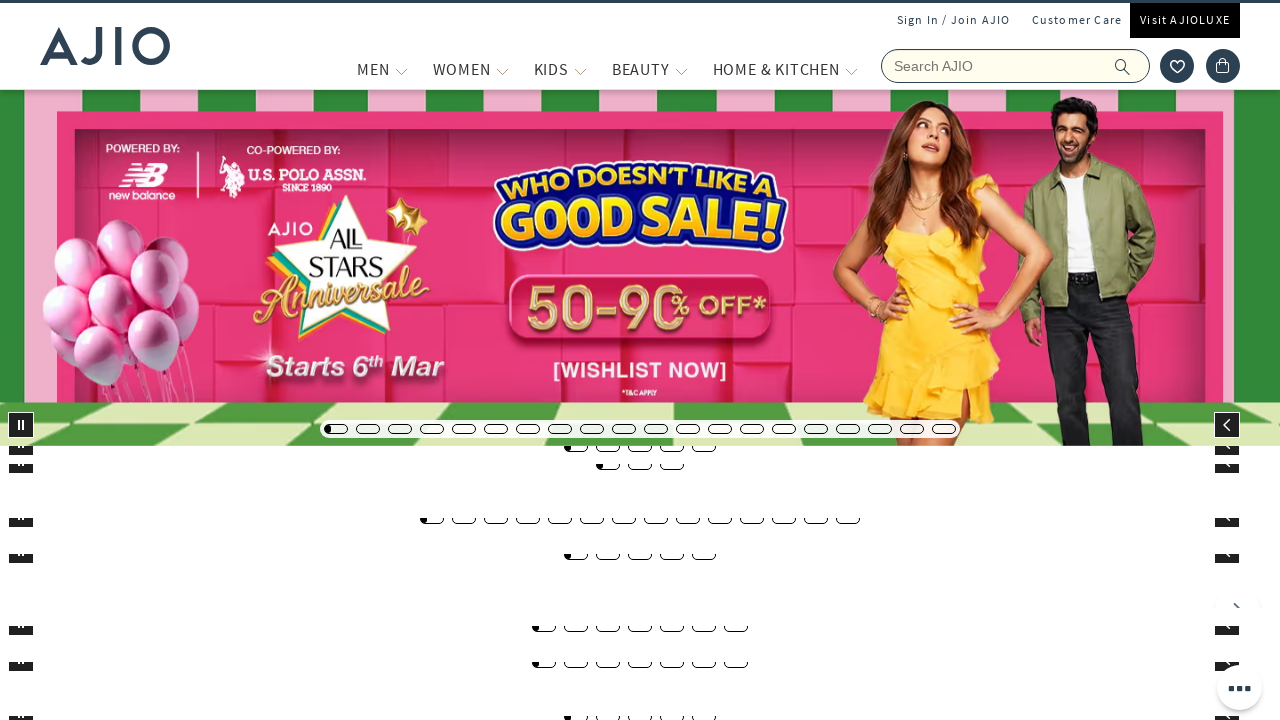

Filled search box with 'bags' on input[name='searchVal']
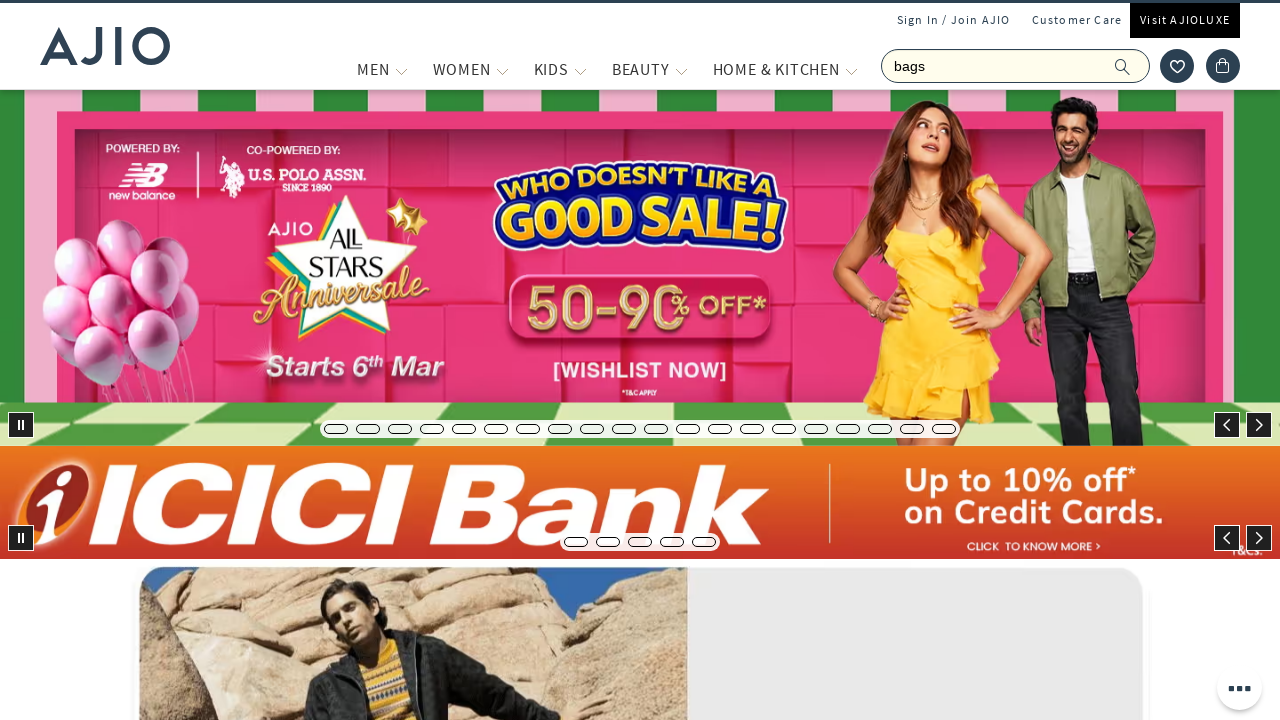

Clicked search icon to initiate search at (1123, 66) on span.ic-search
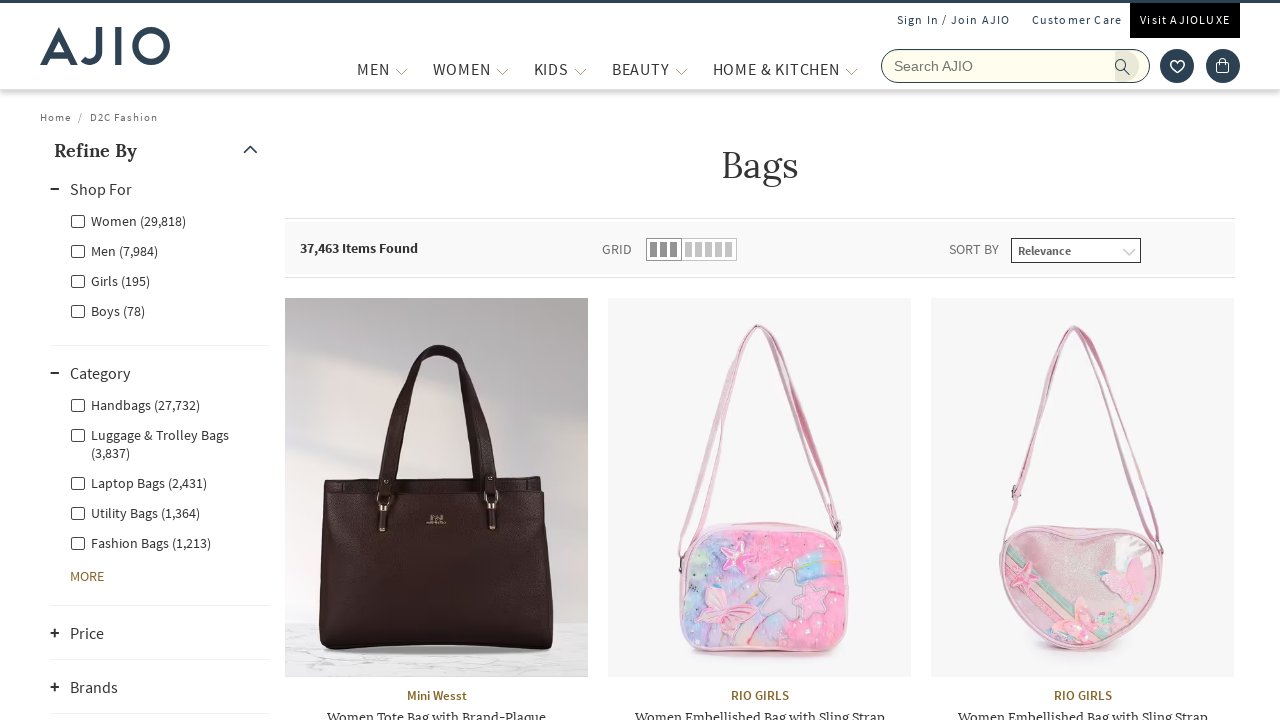

Gender filter selector loaded
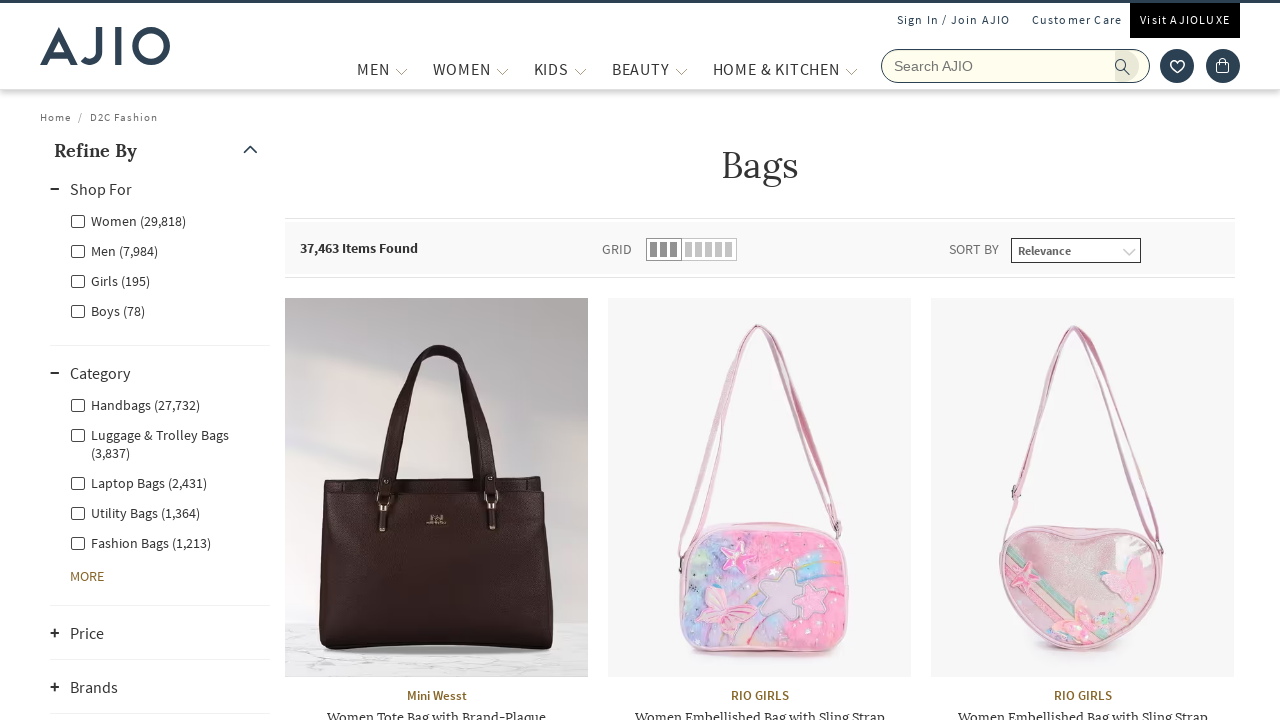

Applied Men gender filter at (114, 250) on label.facet-linkname-Men >> nth=0
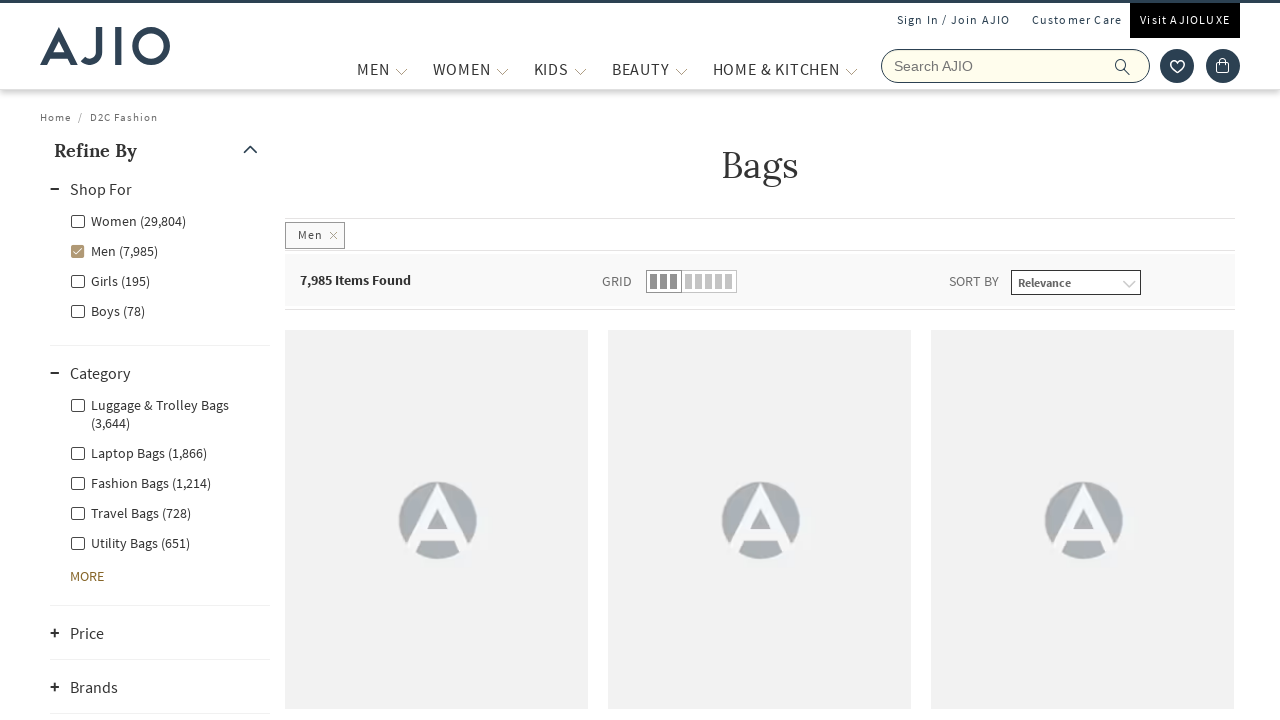

Waited for filter to apply
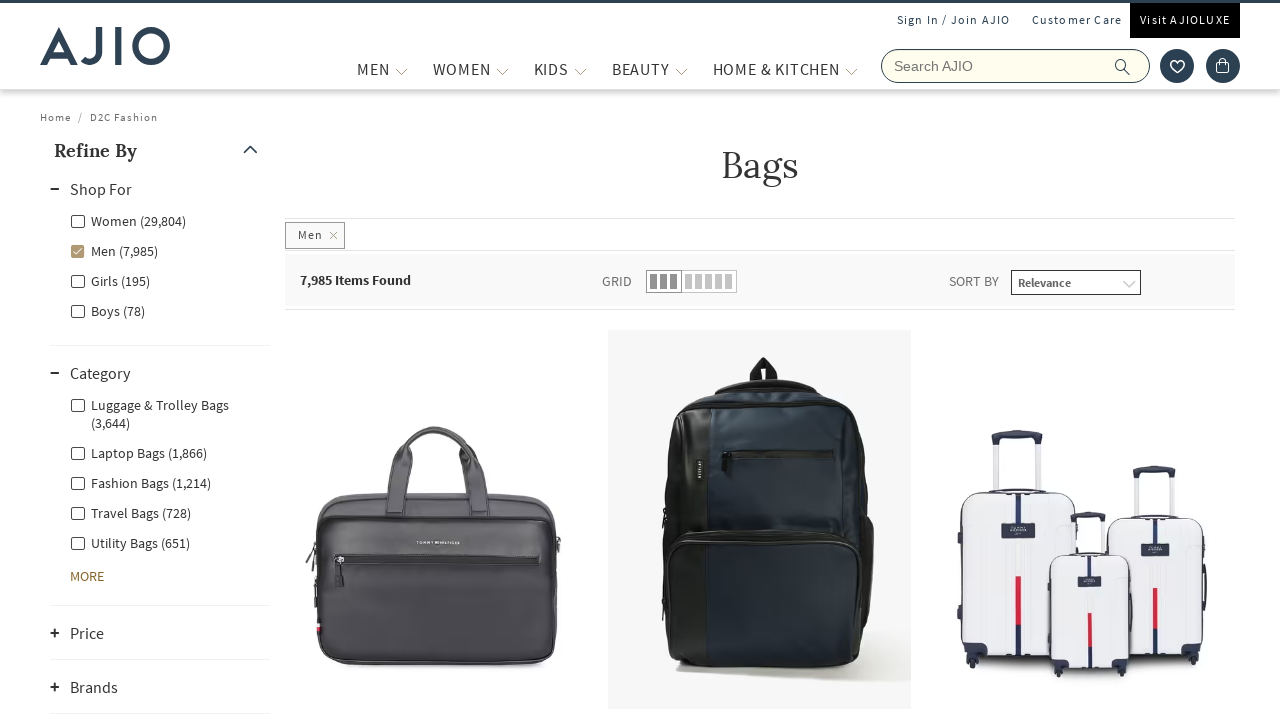

Selected Fashion Bags category at (140, 482) on label.facet-linkname-l1l3nestedcategory >> text=Fashion Bags
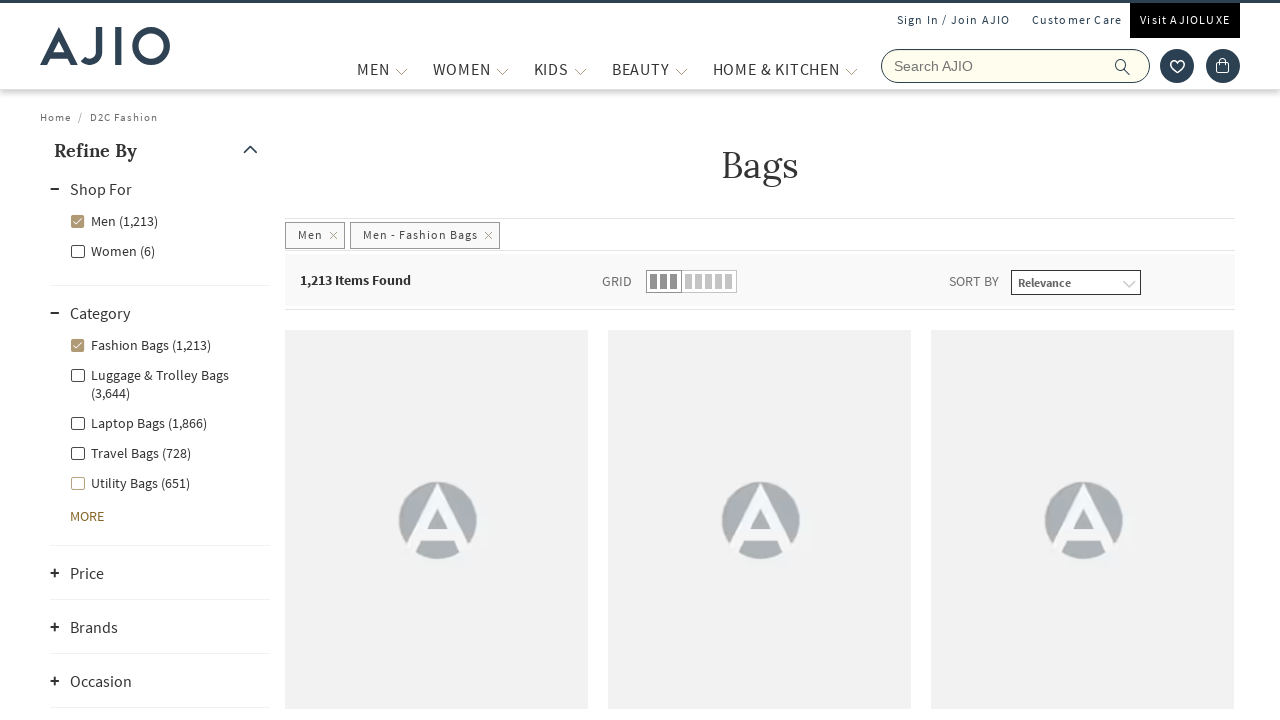

Filtered results loaded successfully
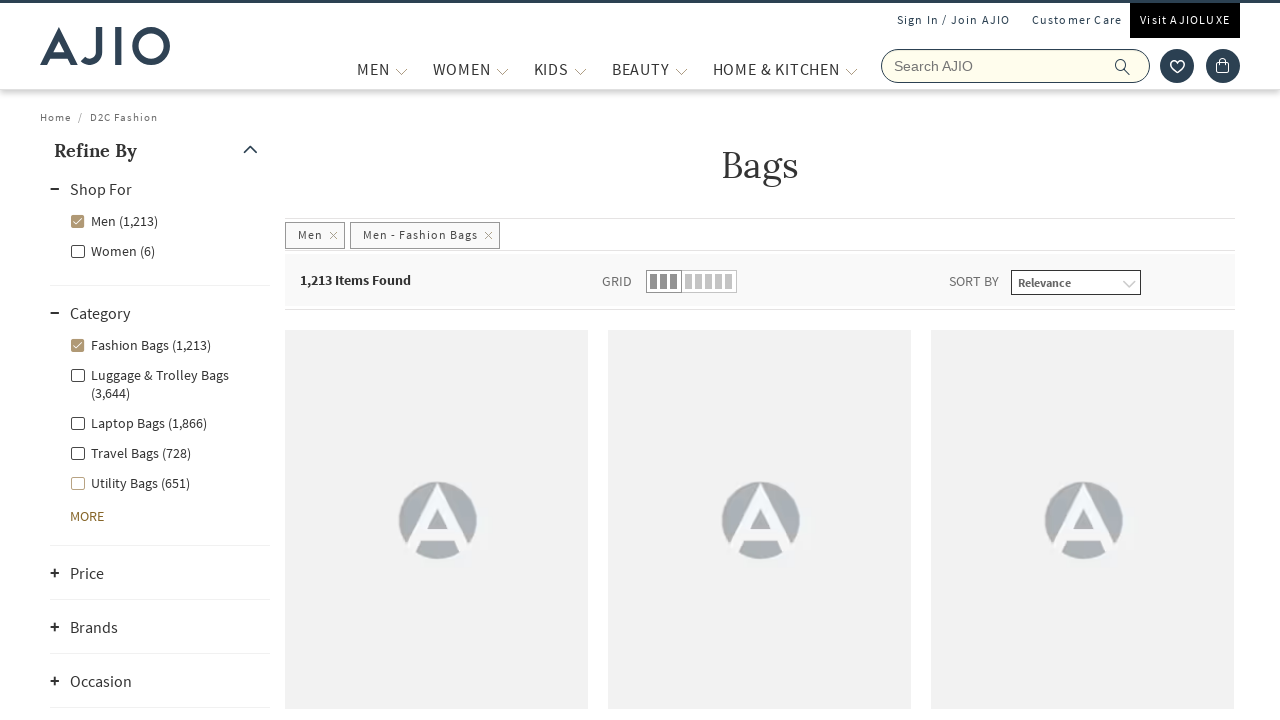

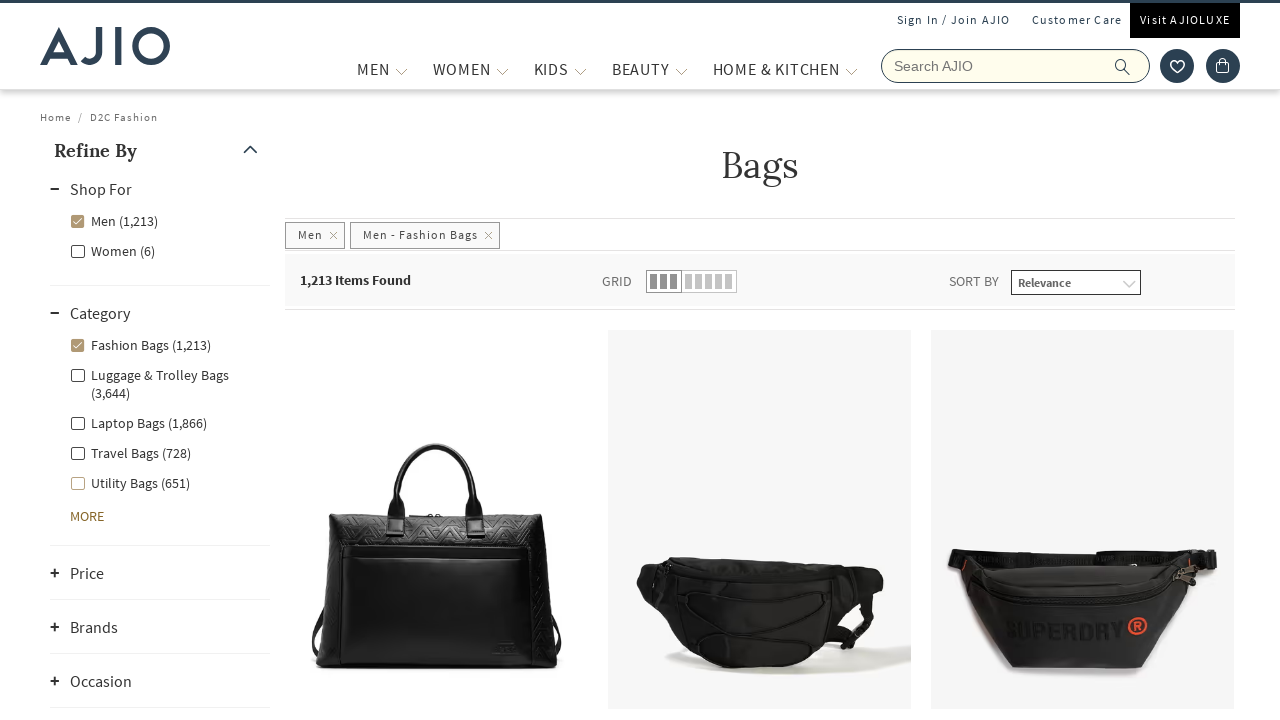